Tests right-click context menu functionality by performing a context click on a button element on a jQuery context menu demo page

Starting URL: http://swisnl.github.io/jQuery-contextMenu/demo.html

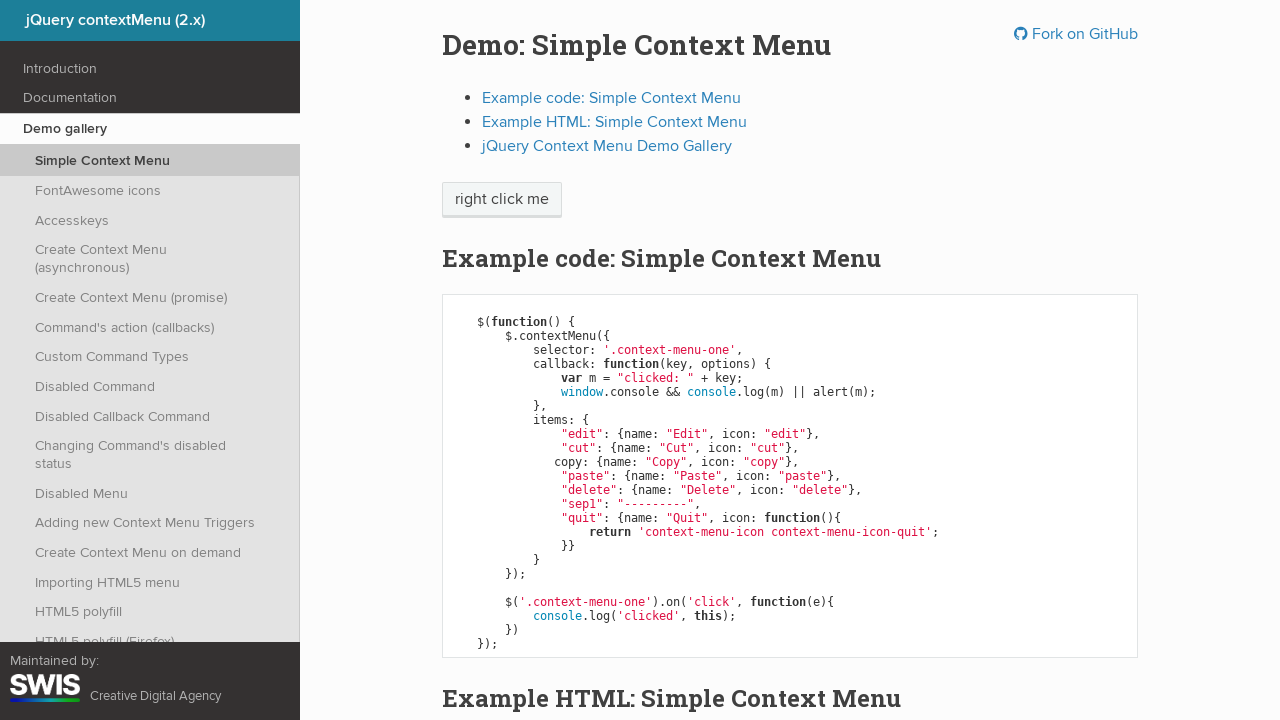

Waited for context menu button element to be visible
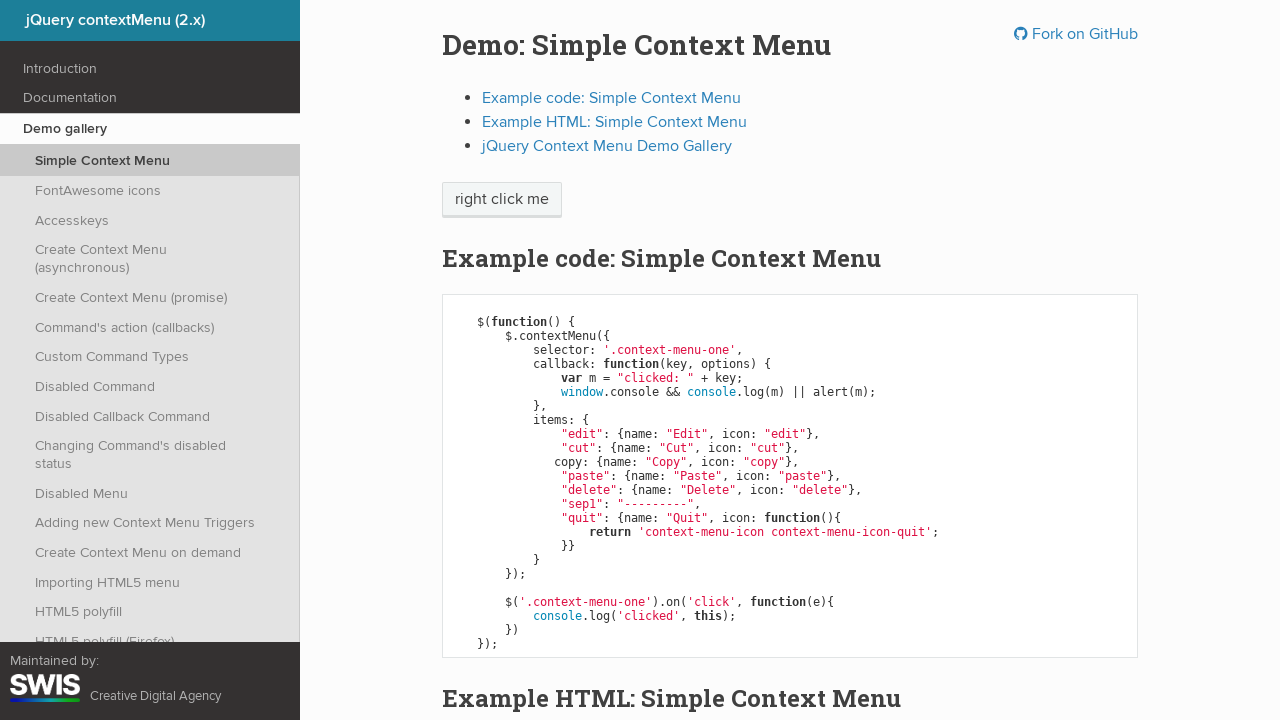

Performed right-click context click on the button element at (502, 200) on span.context-menu-one
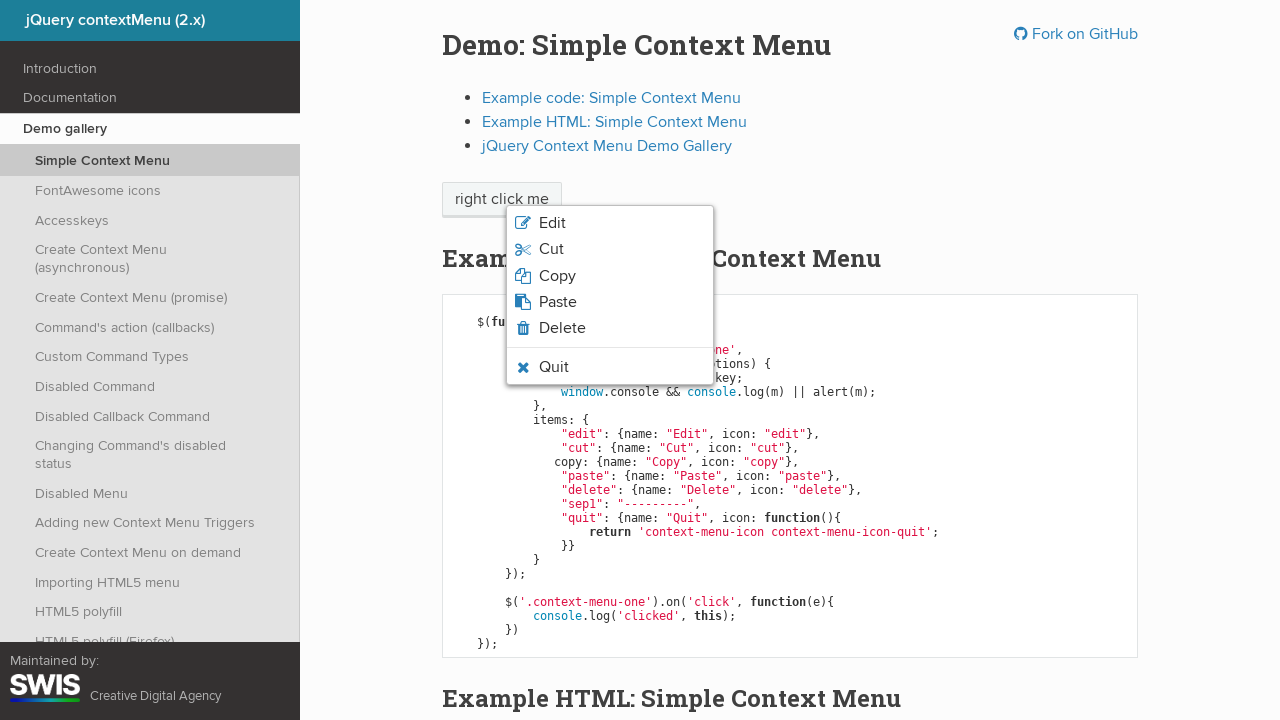

Context menu appeared on the page
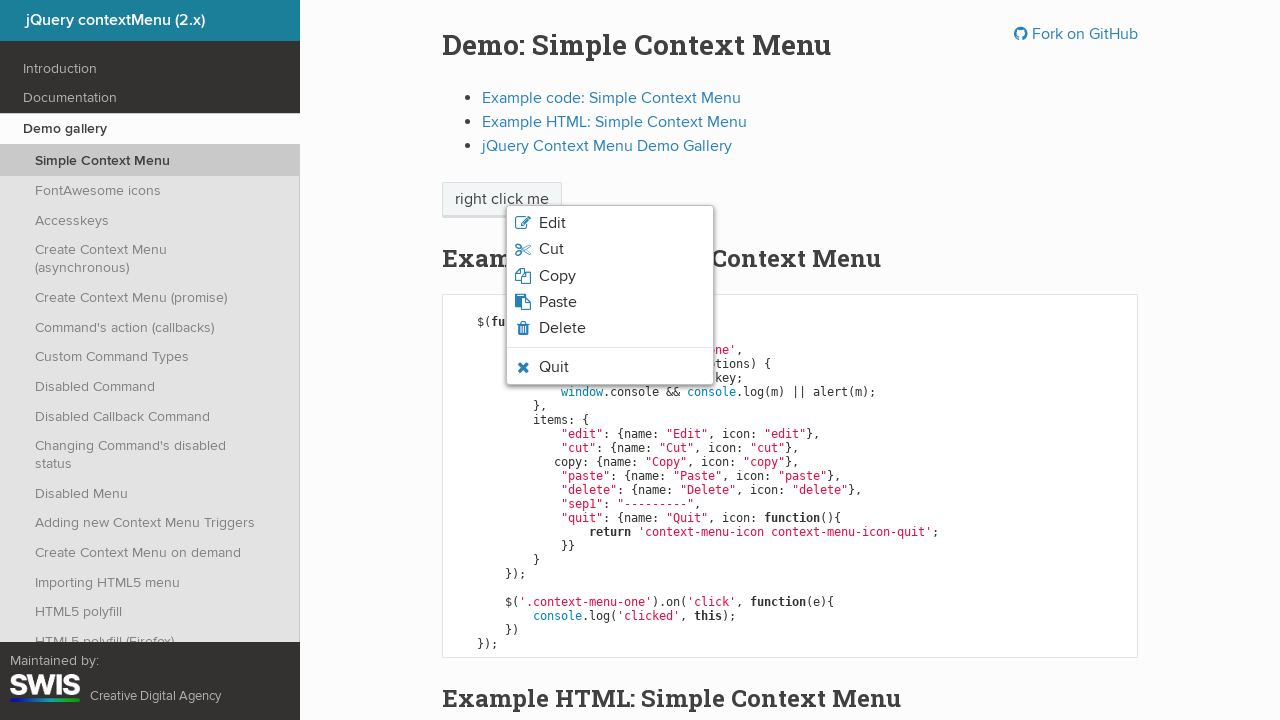

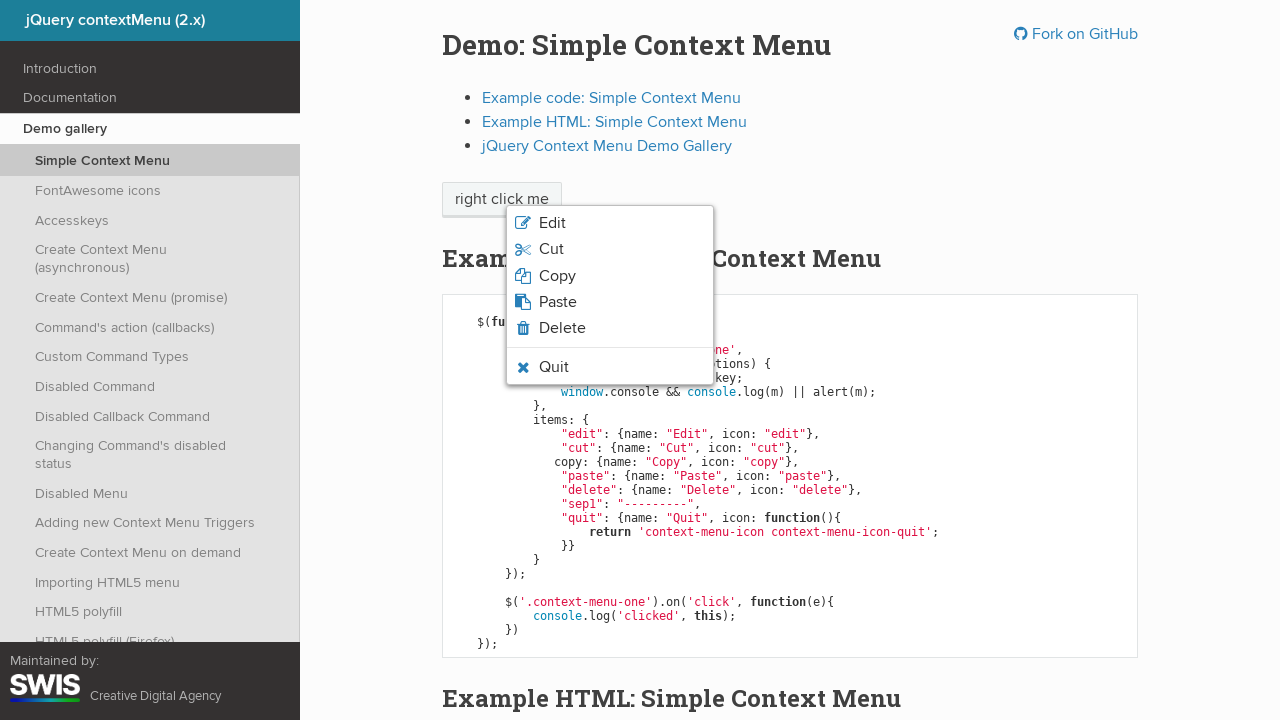